Navigates to Selenium documentation page and clicks on a specific tab element

Starting URL: https://www.selenium.dev/documentation/webdriver/waits/

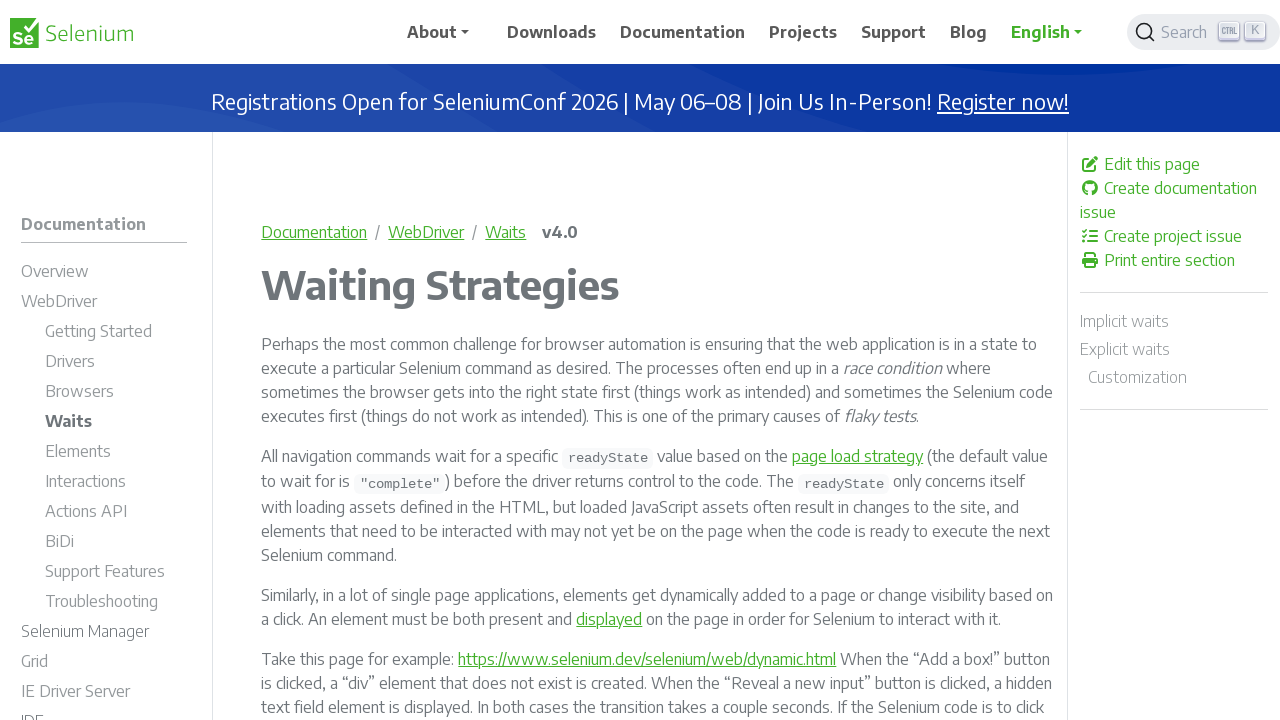

Located tab element with id 'tabs-03-04-tab'
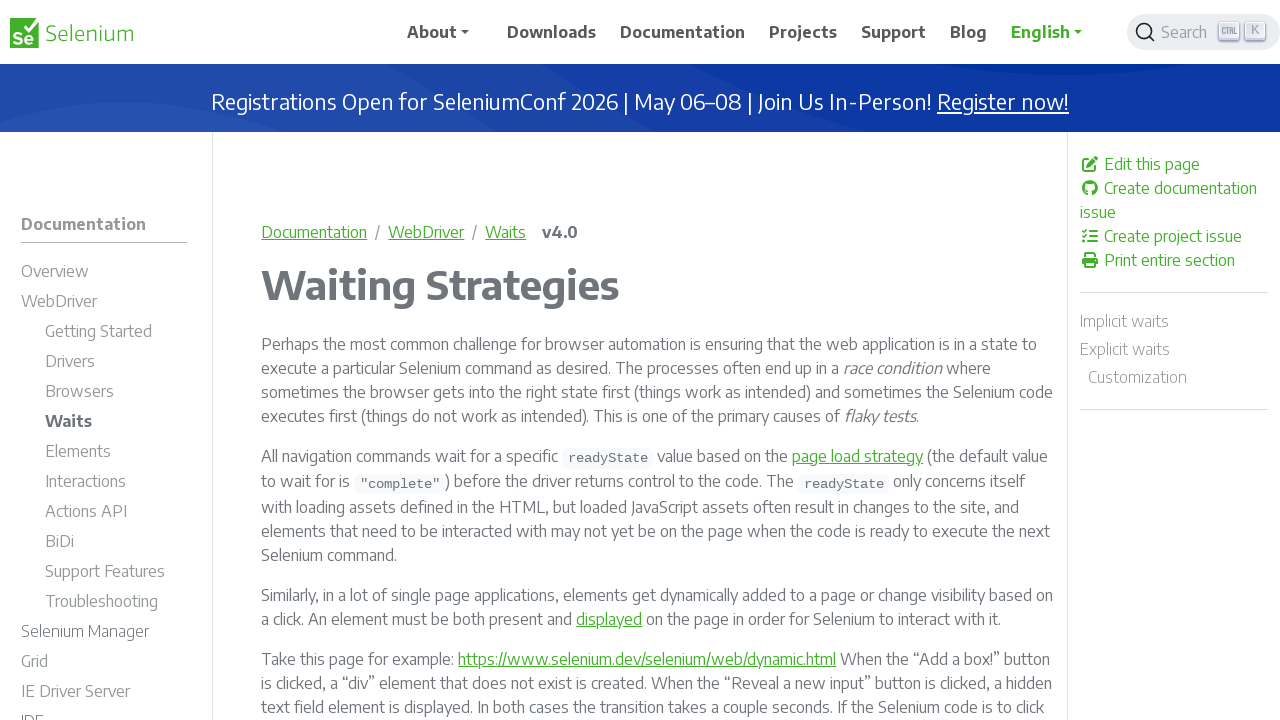

Tab element is now visible
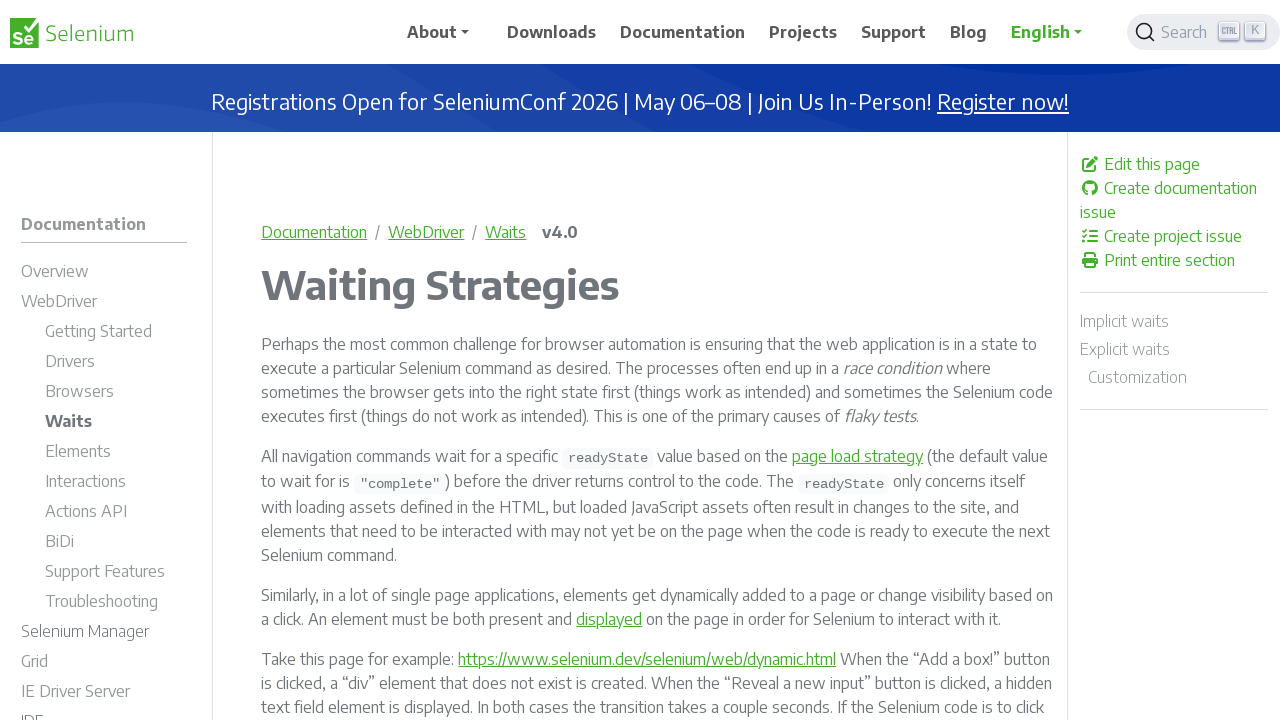

Hovered over tab element at (610, 360) on #tabs-03-04-tab
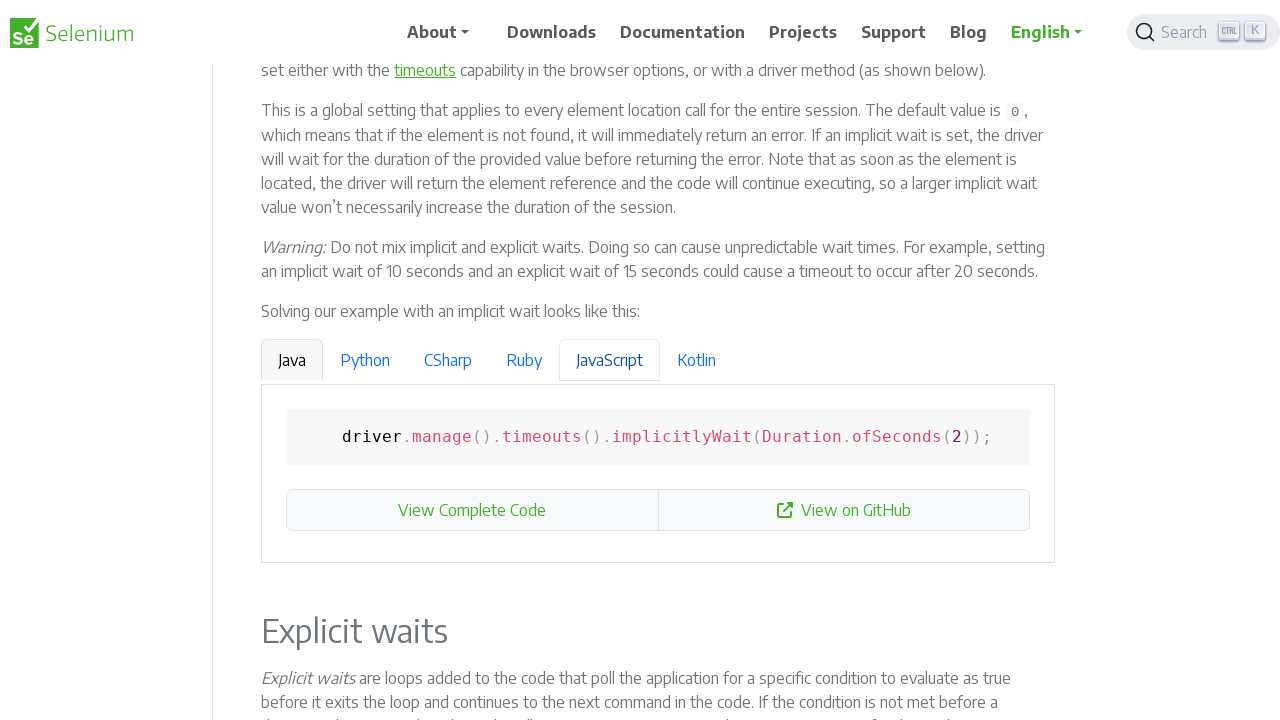

Clicked on tab element to navigate to specific tab at (610, 360) on #tabs-03-04-tab
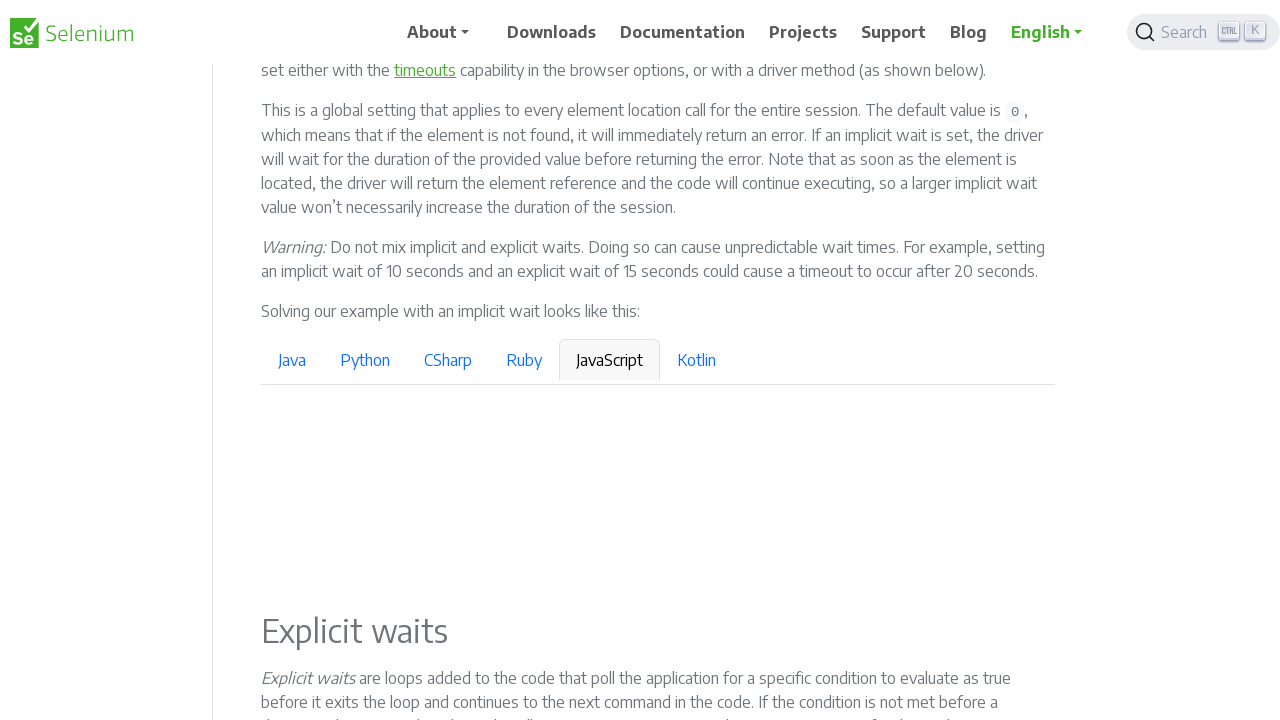

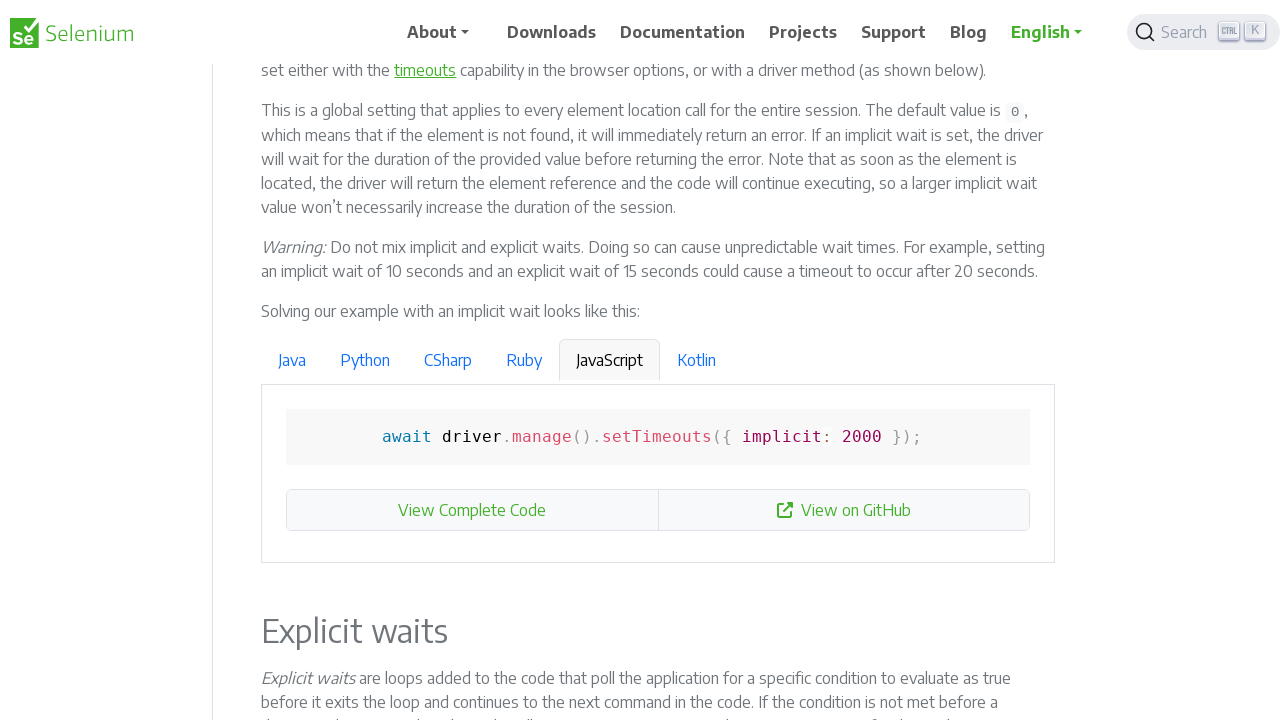